Tests JavaScript alert handling by filling a text field, triggering an alert, accepting it, then triggering a confirm dialog and dismissing it

Starting URL: https://rahulshettyacademy.com/AutomationPractice/

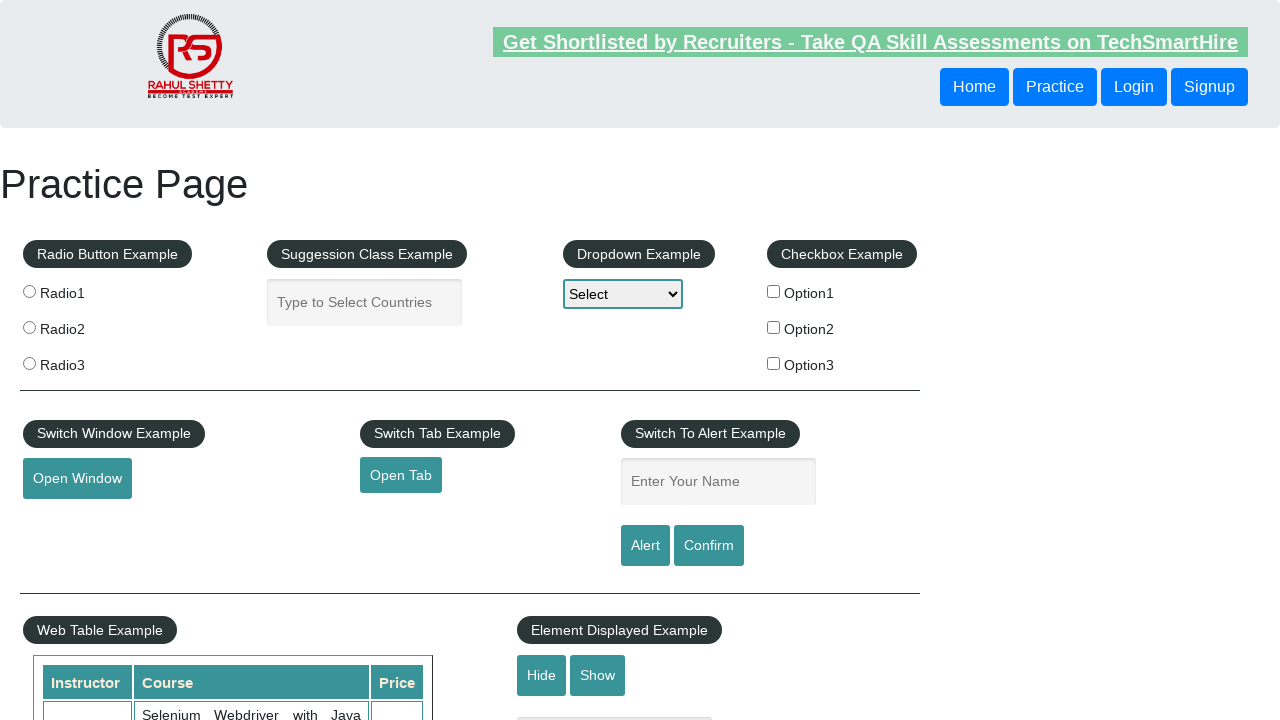

Filled name field with 'YOGESH' on #name
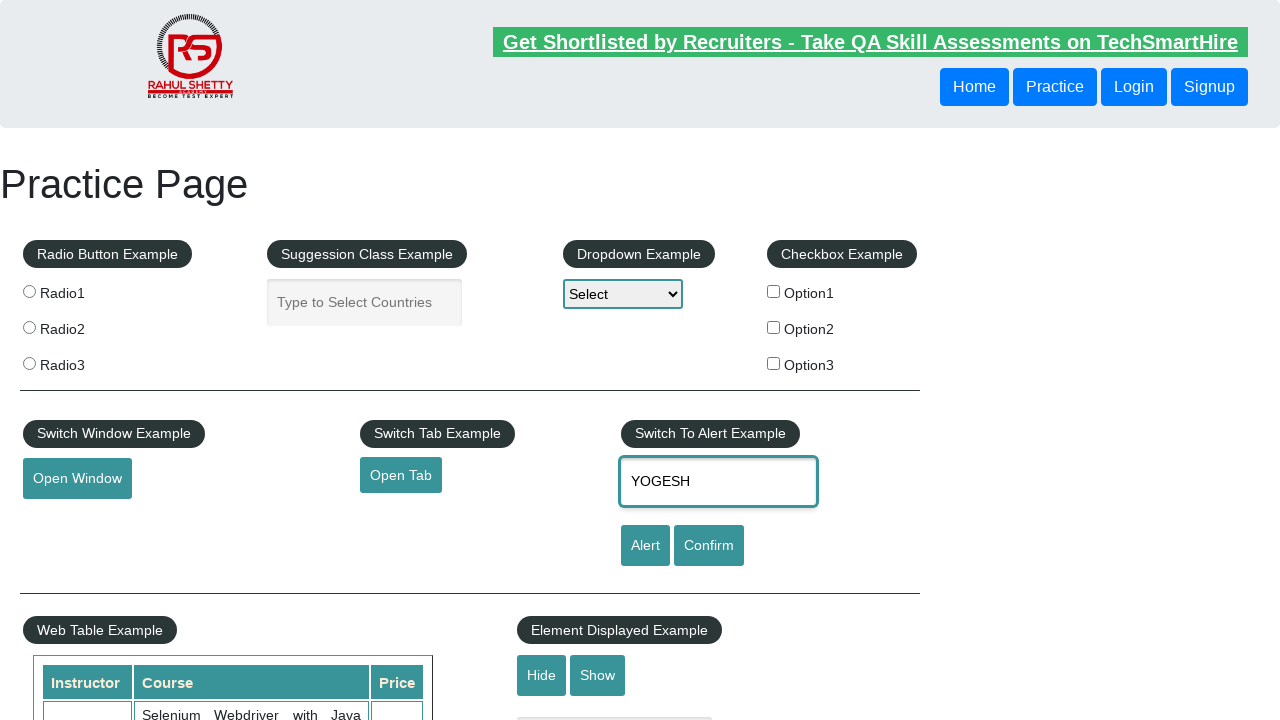

Clicked alert button at (645, 546) on #alertbtn
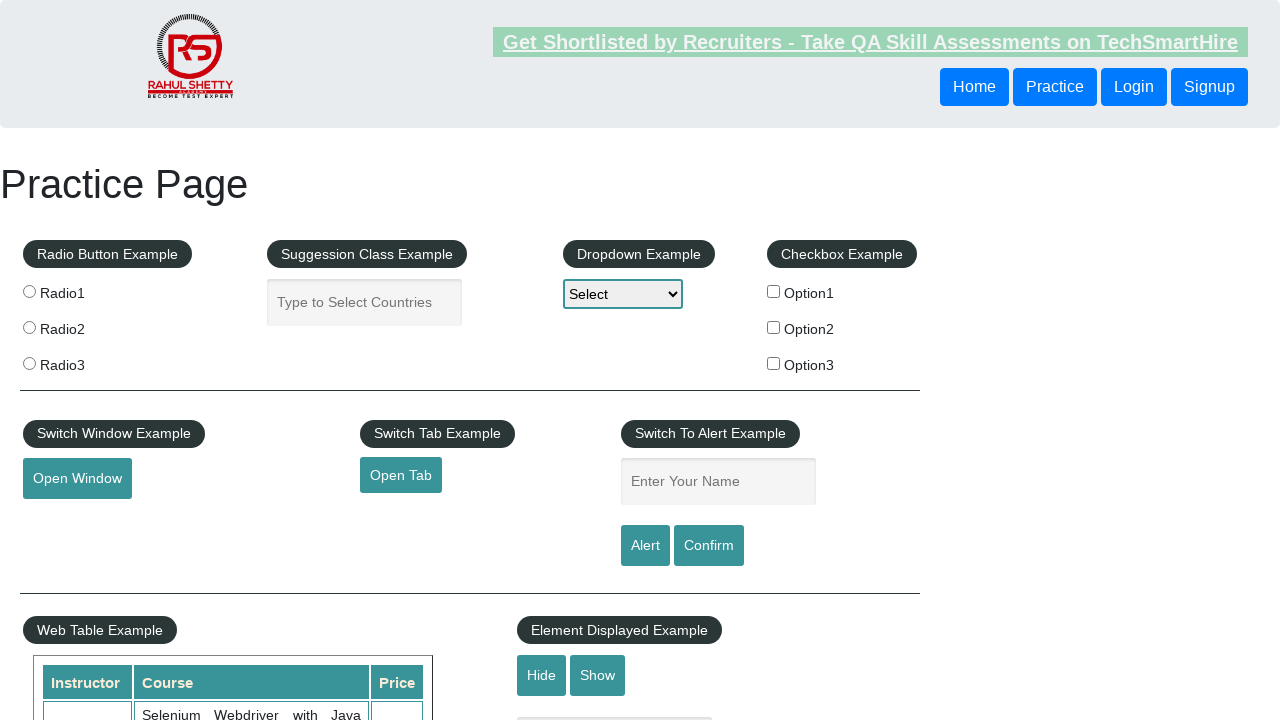

Set up dialog handler to accept alert
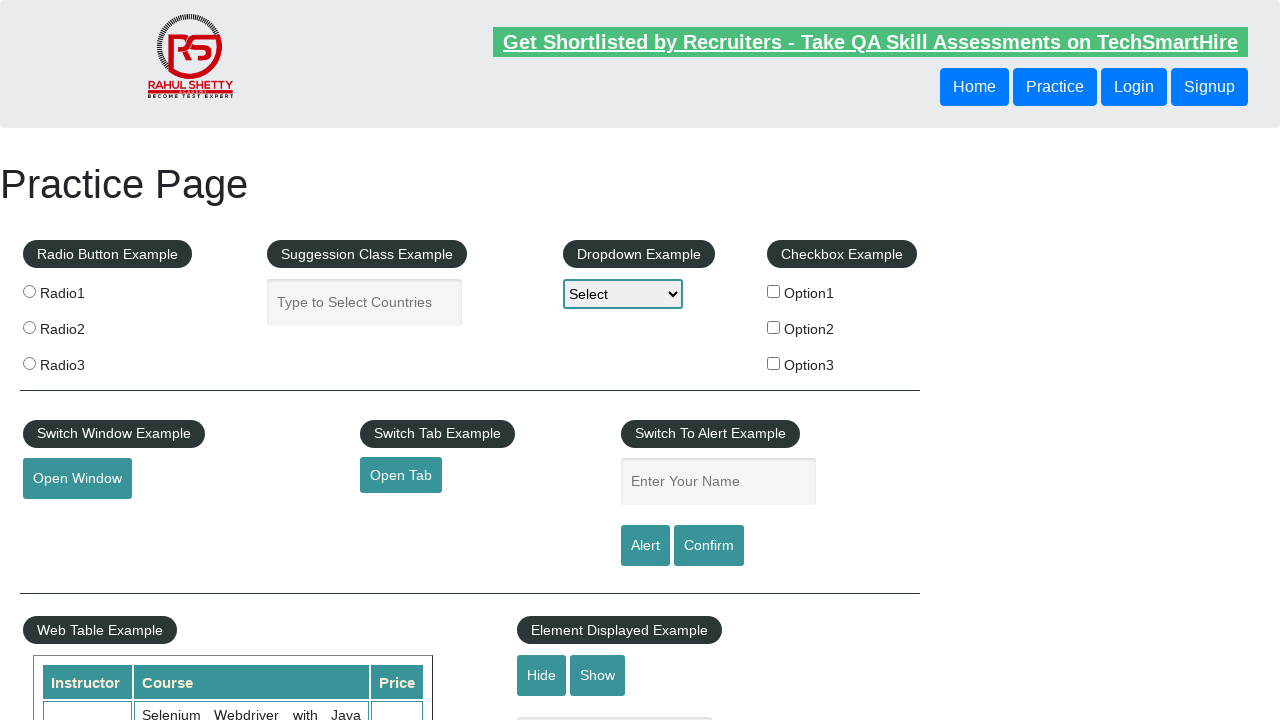

Waited 1 second for alert handling to complete
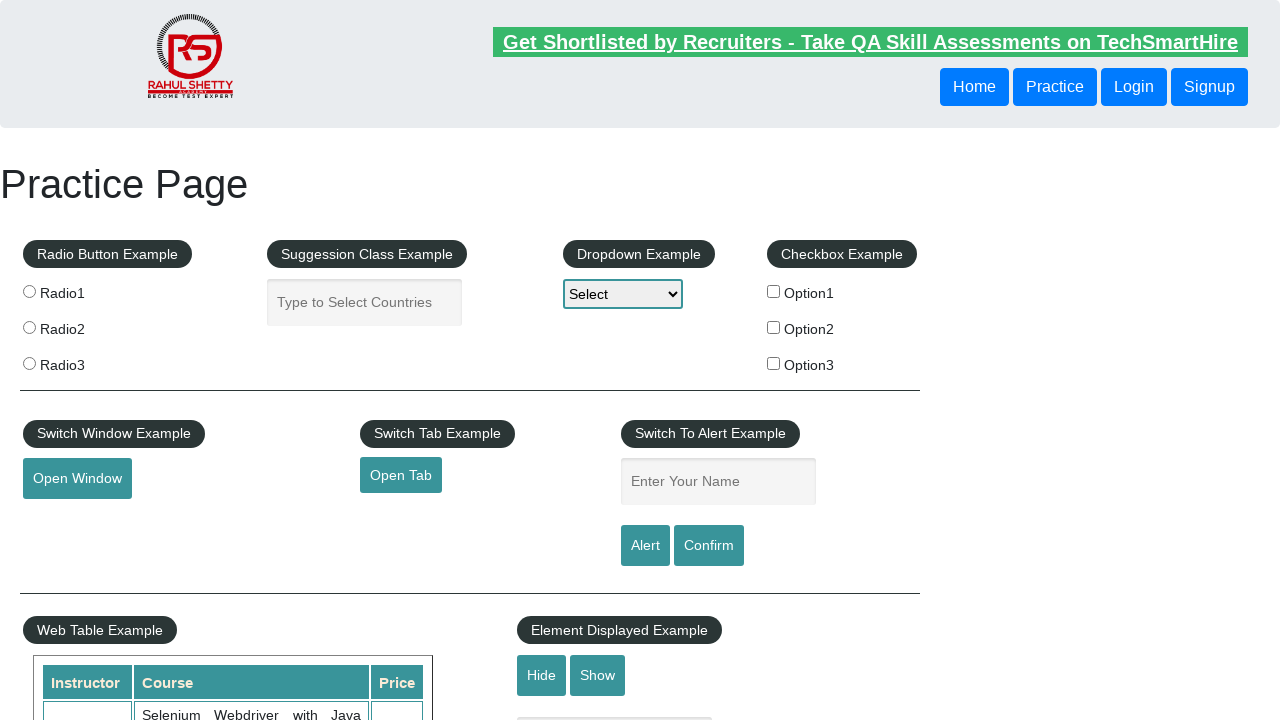

Cleared name field on #name
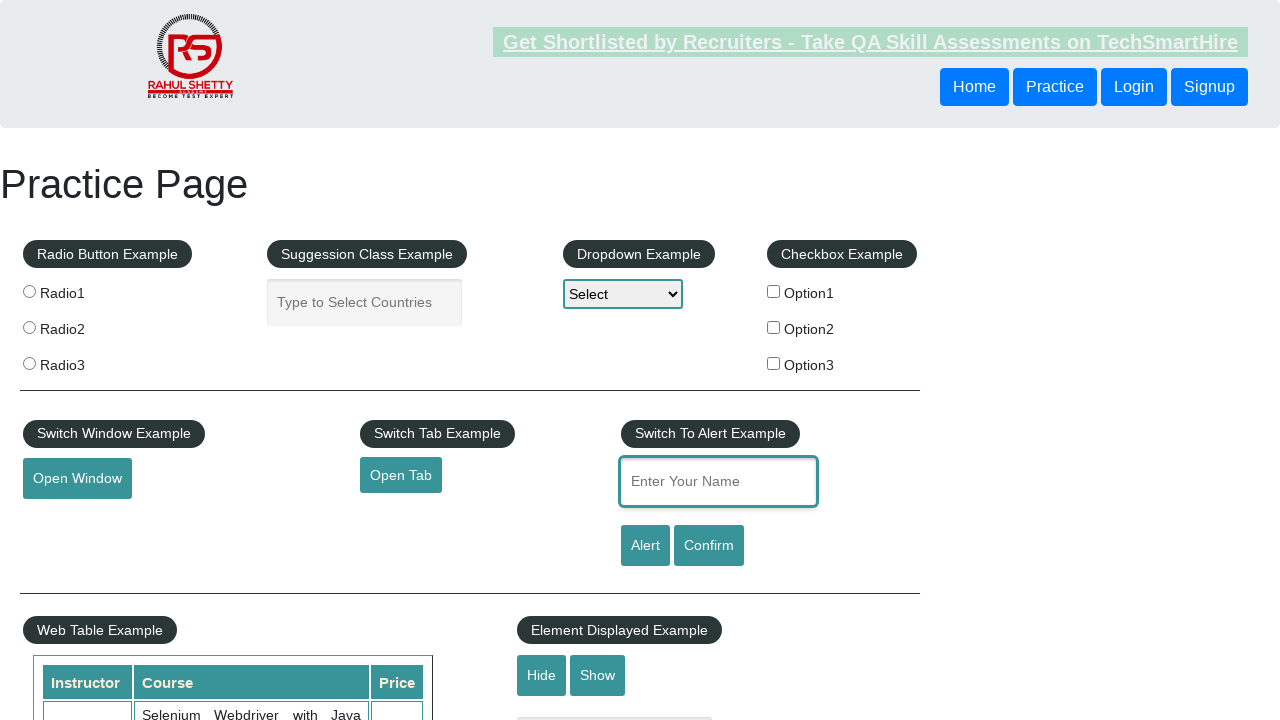

Filled name field with 'Mane' on #name
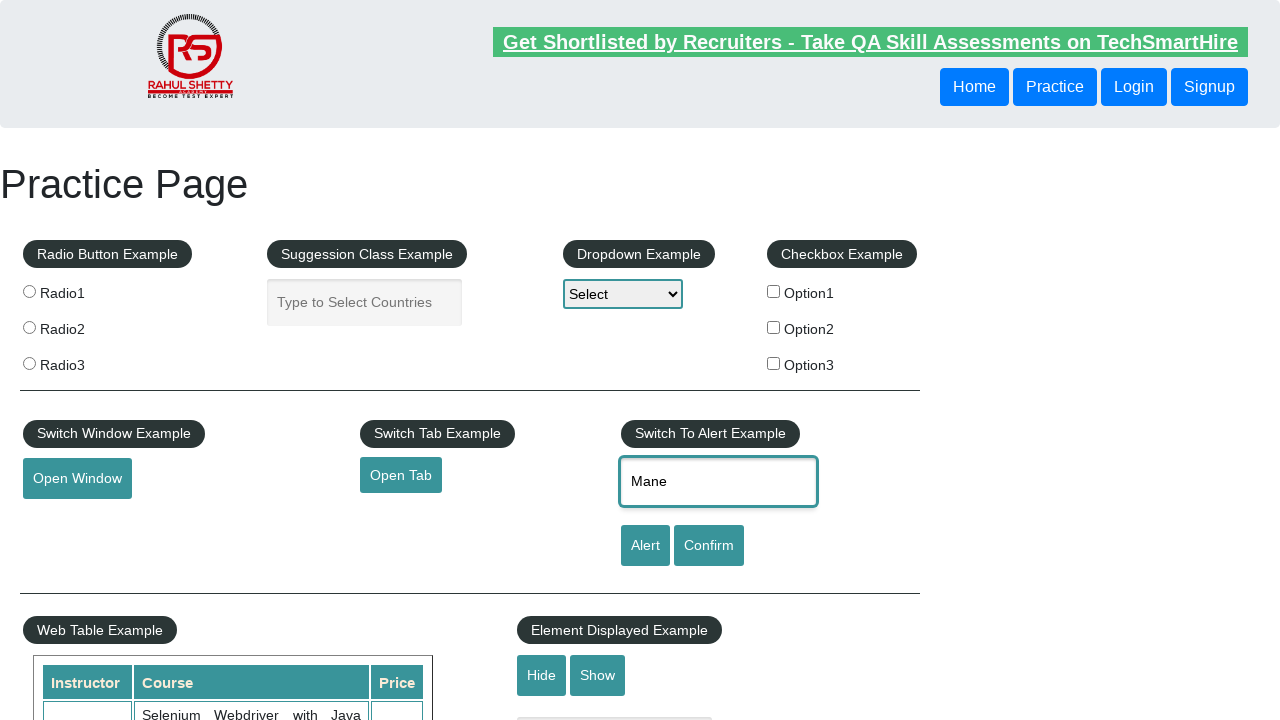

Set up dialog handler to dismiss confirm dialog
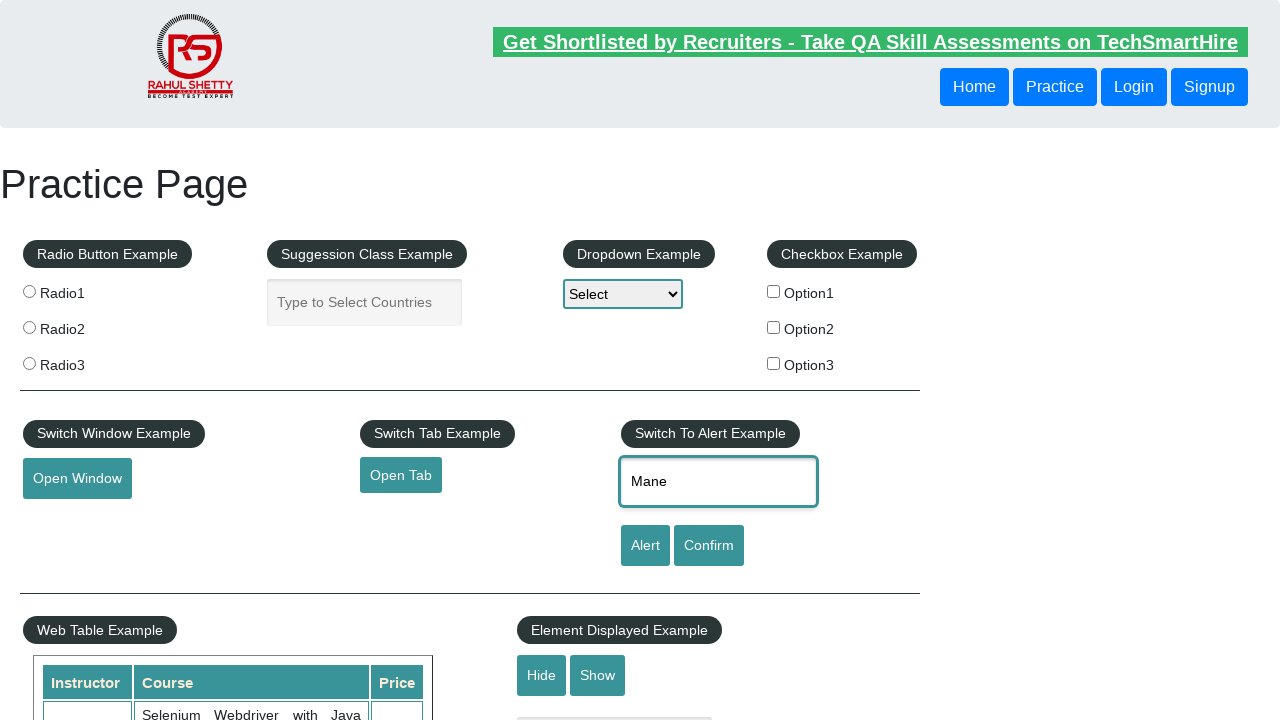

Clicked confirm button and dismissed the dialog at (709, 546) on #confirmbtn
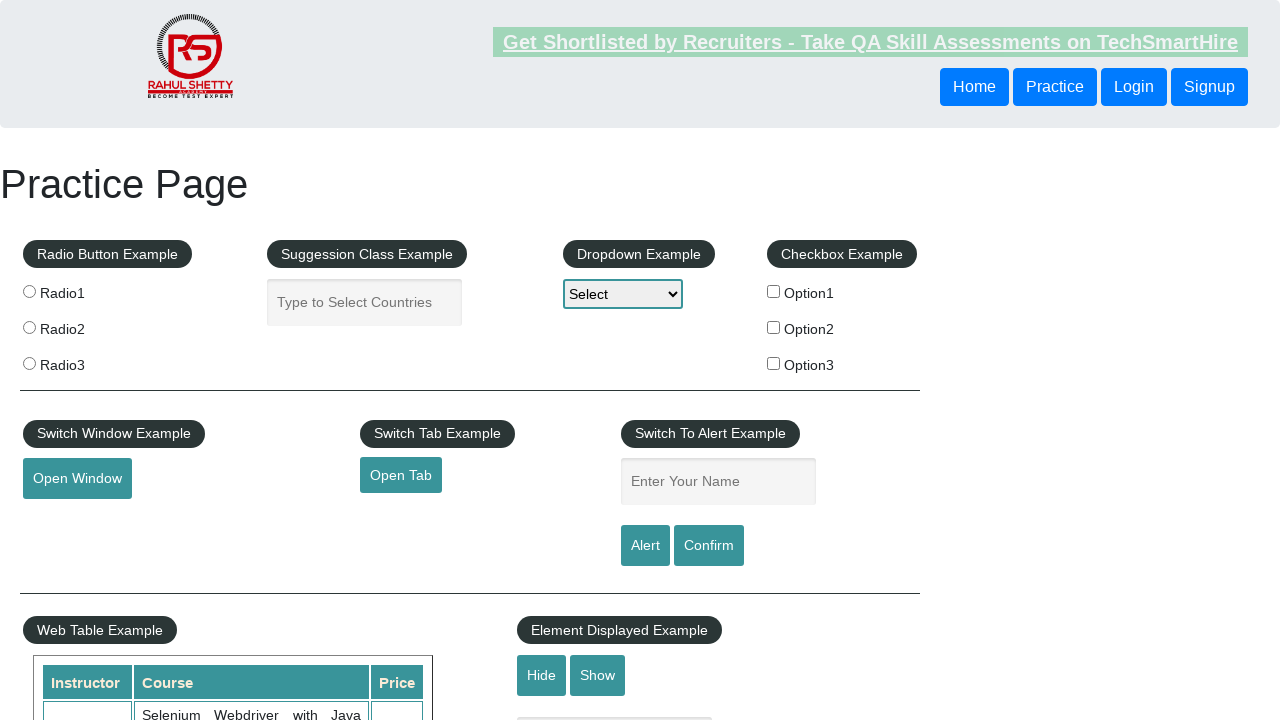

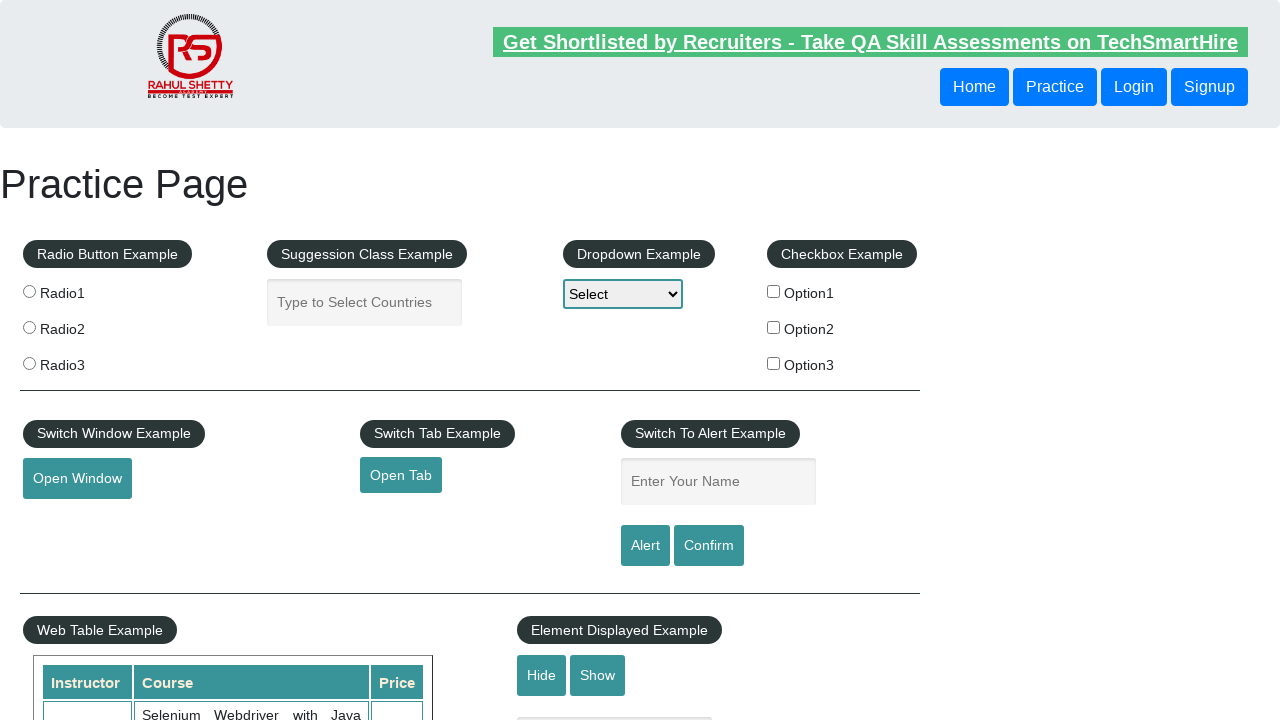